Tests navigation to account page and verifies search field placeholder text and current page highlighting

Starting URL: http://demostore.supersqa.com

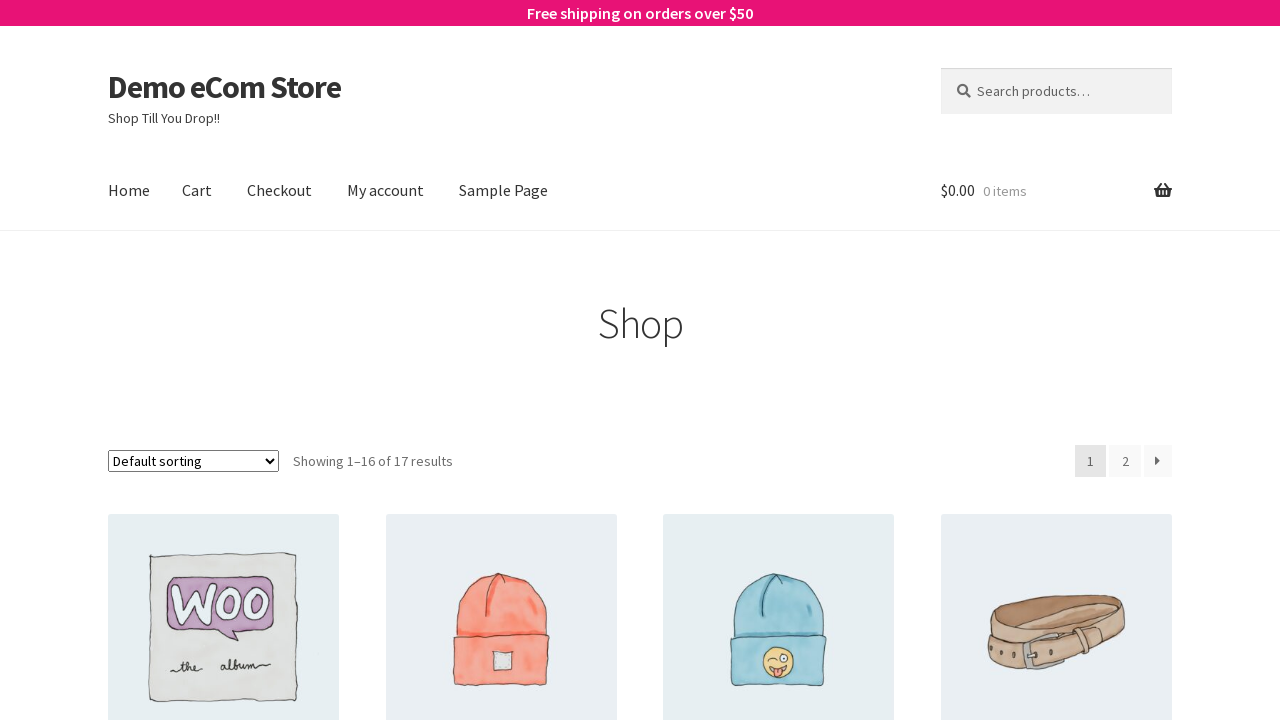

Located the search field element
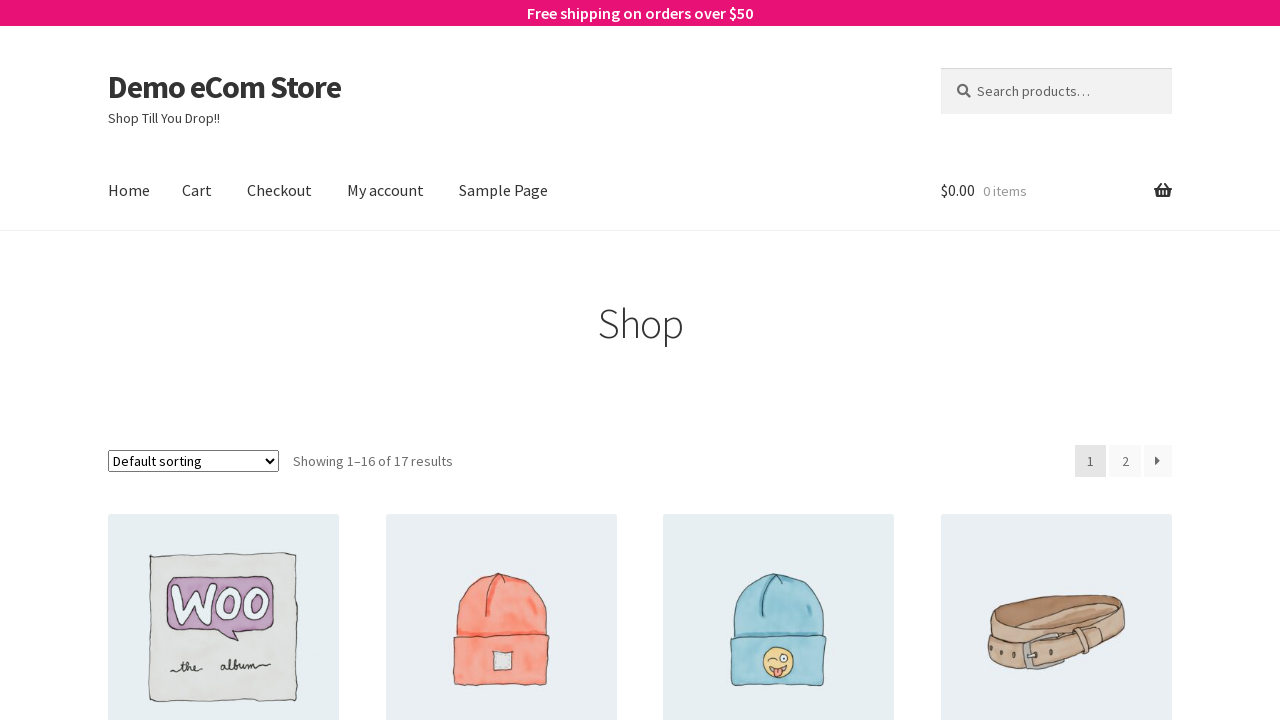

Retrieved placeholder text from search field
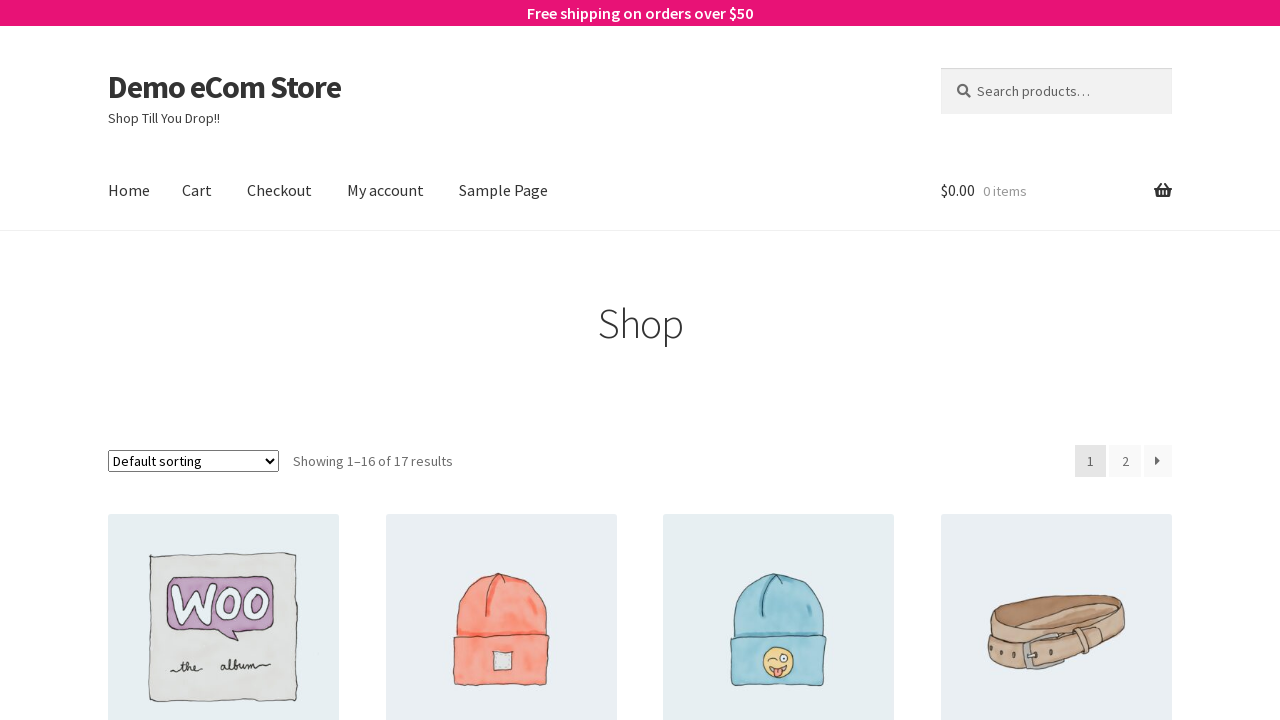

Verified search field placeholder text is 'Search products…'
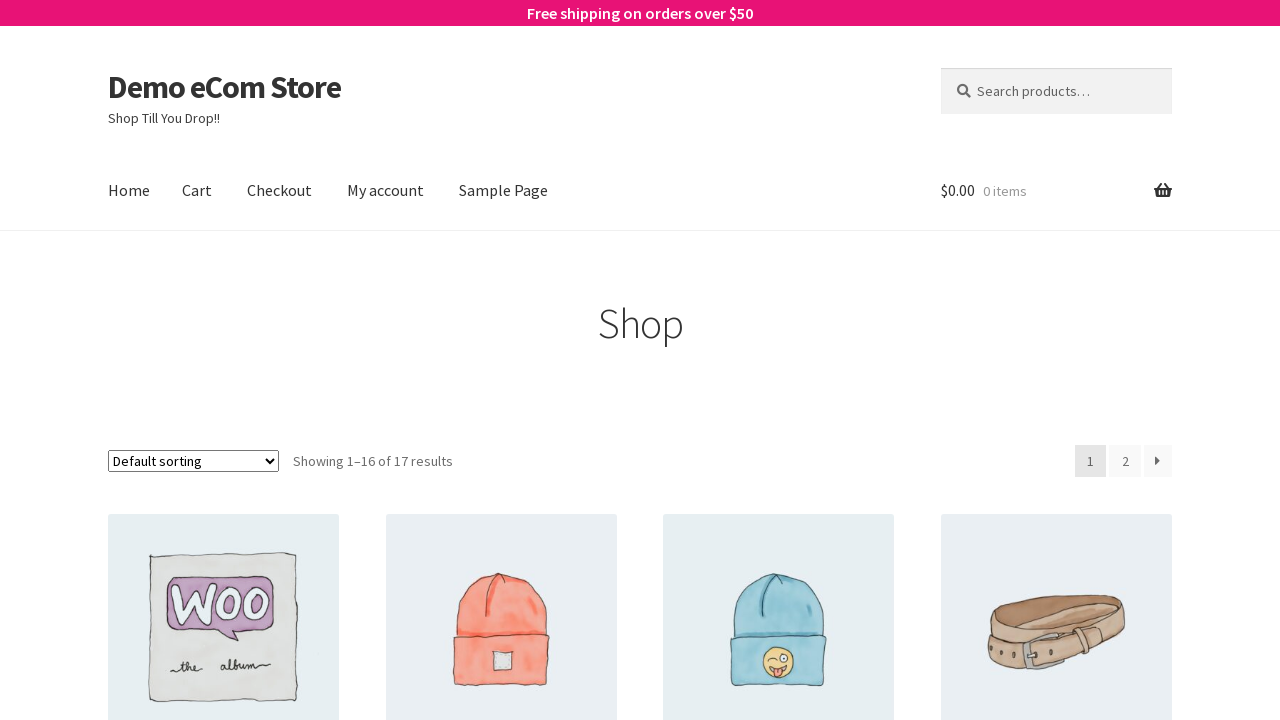

Clicked on account page link at (386, 191) on li.page-item-9
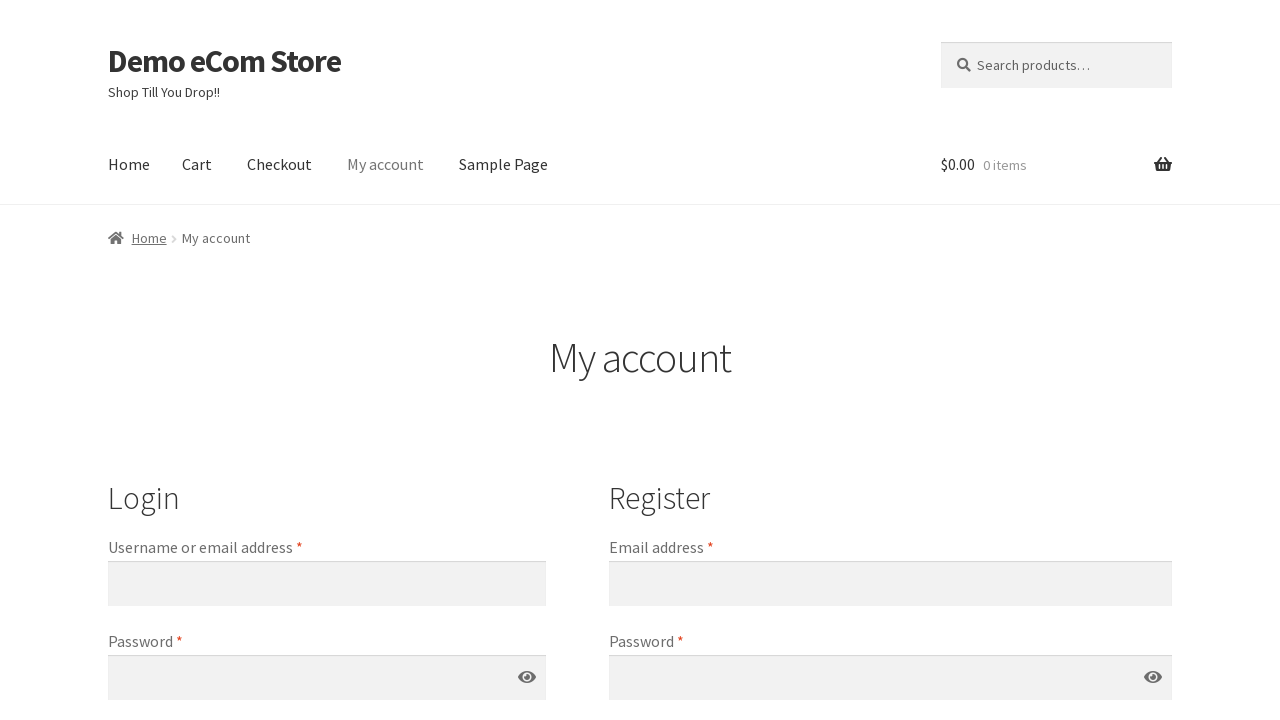

Retrieved all navigation menu items
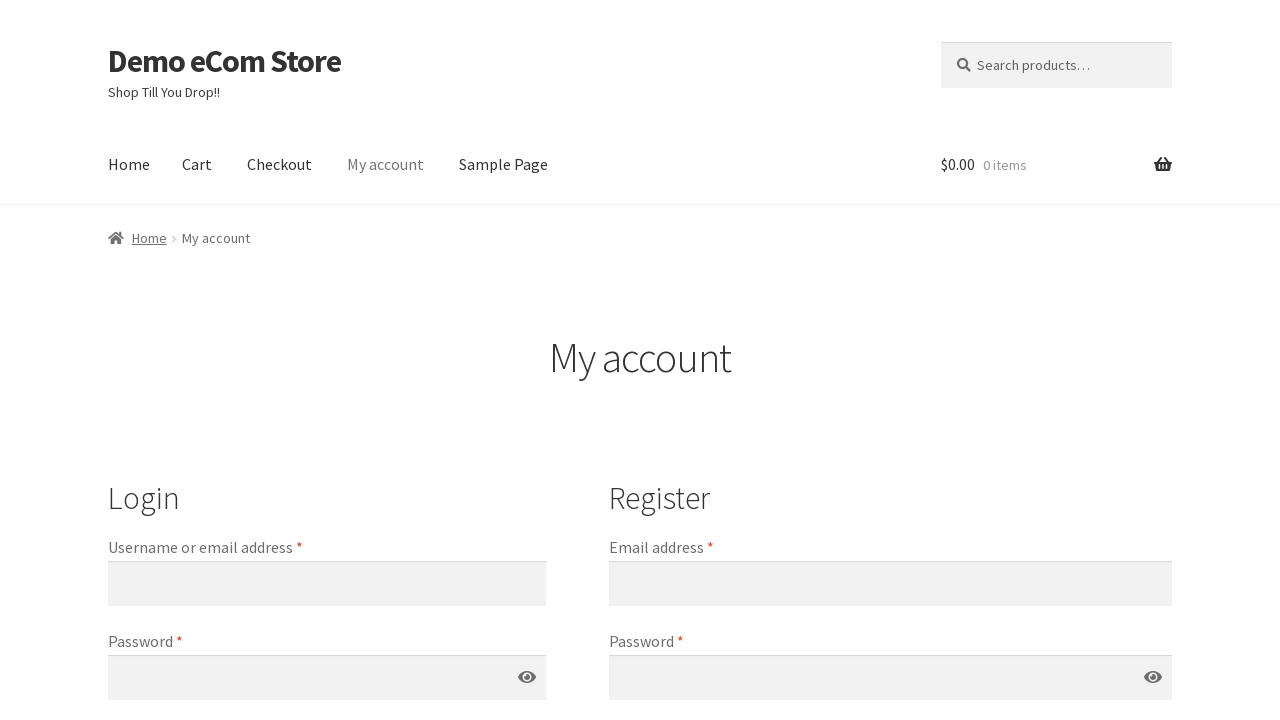

Retrieved class attribute from navigation item
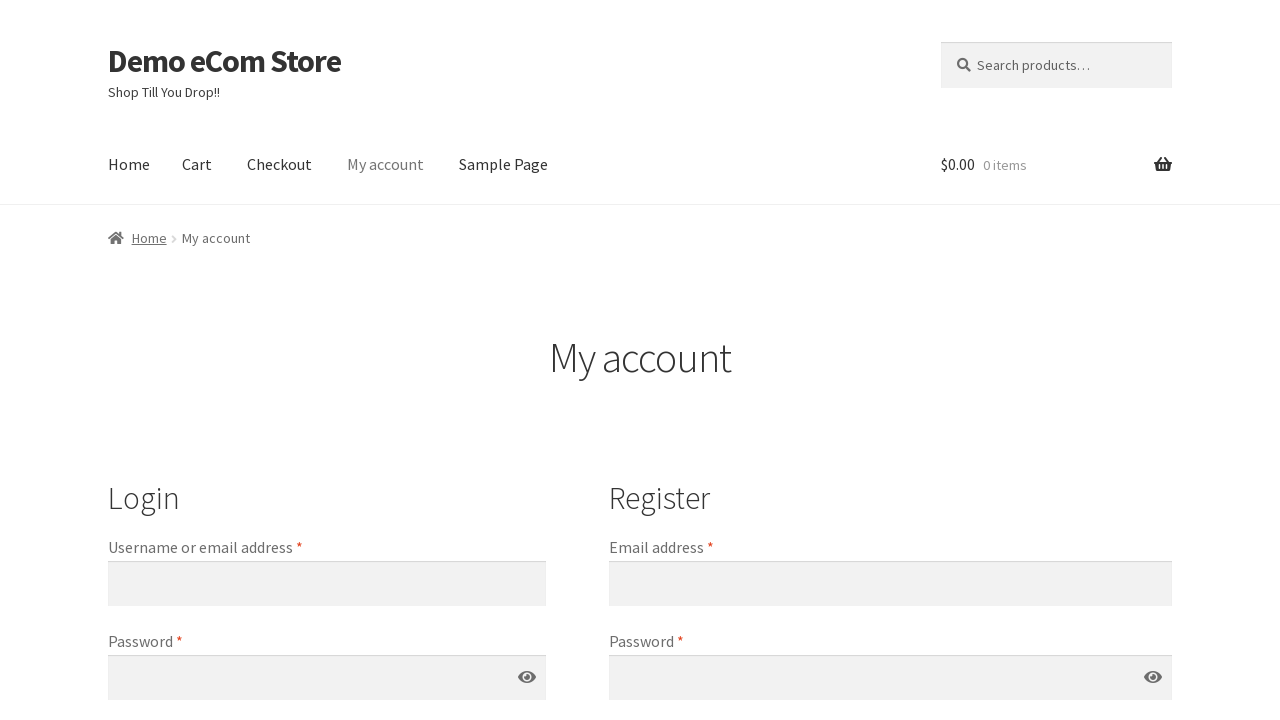

Retrieved class attribute from navigation item
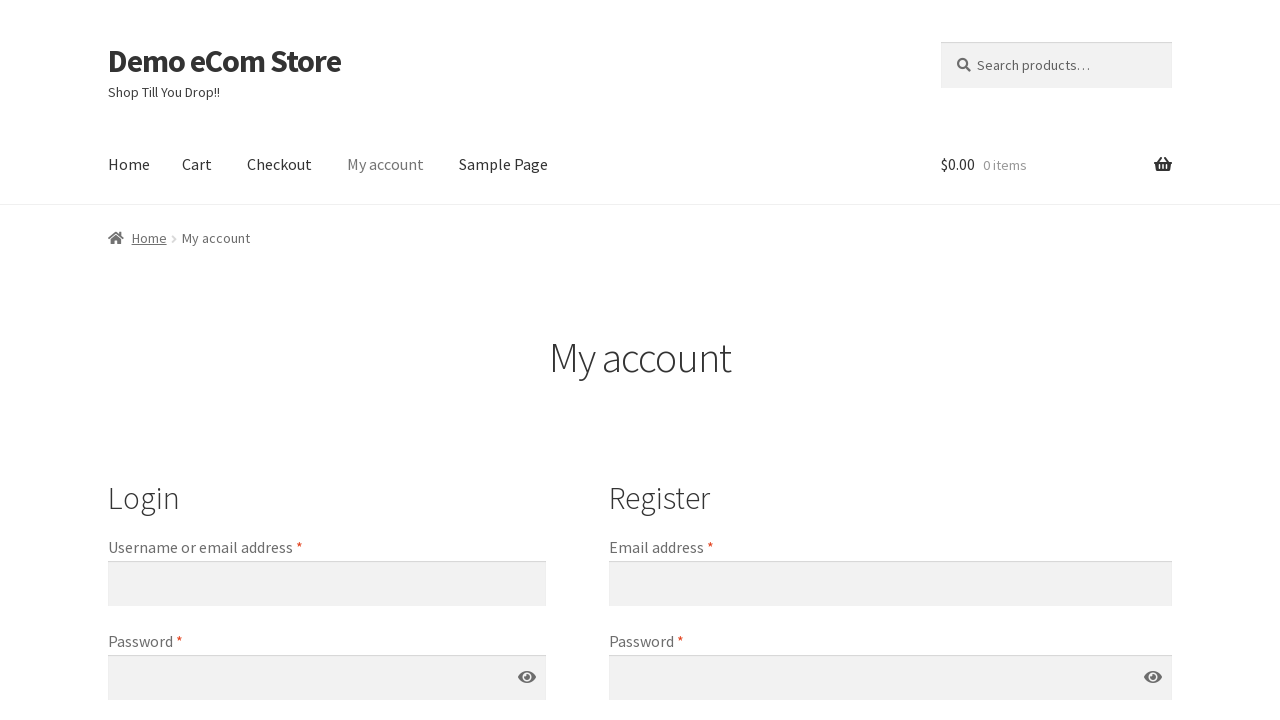

Retrieved class attribute from navigation item
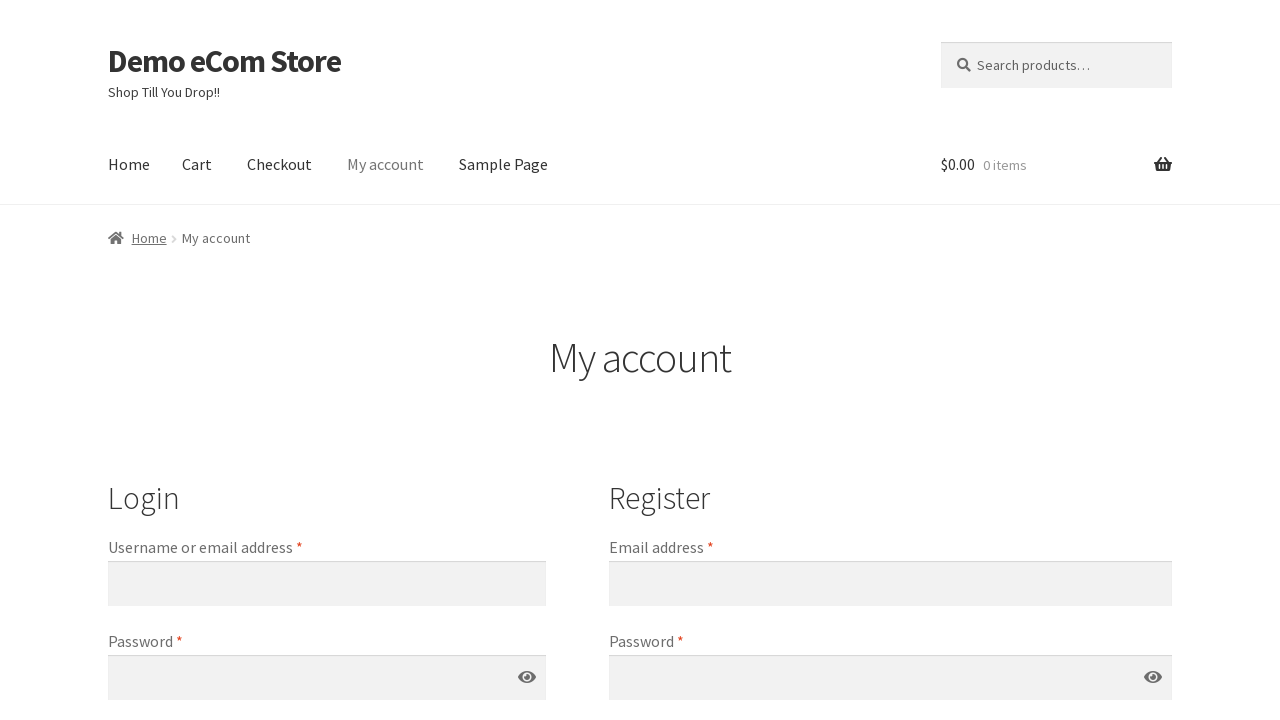

Retrieved class attribute from navigation item
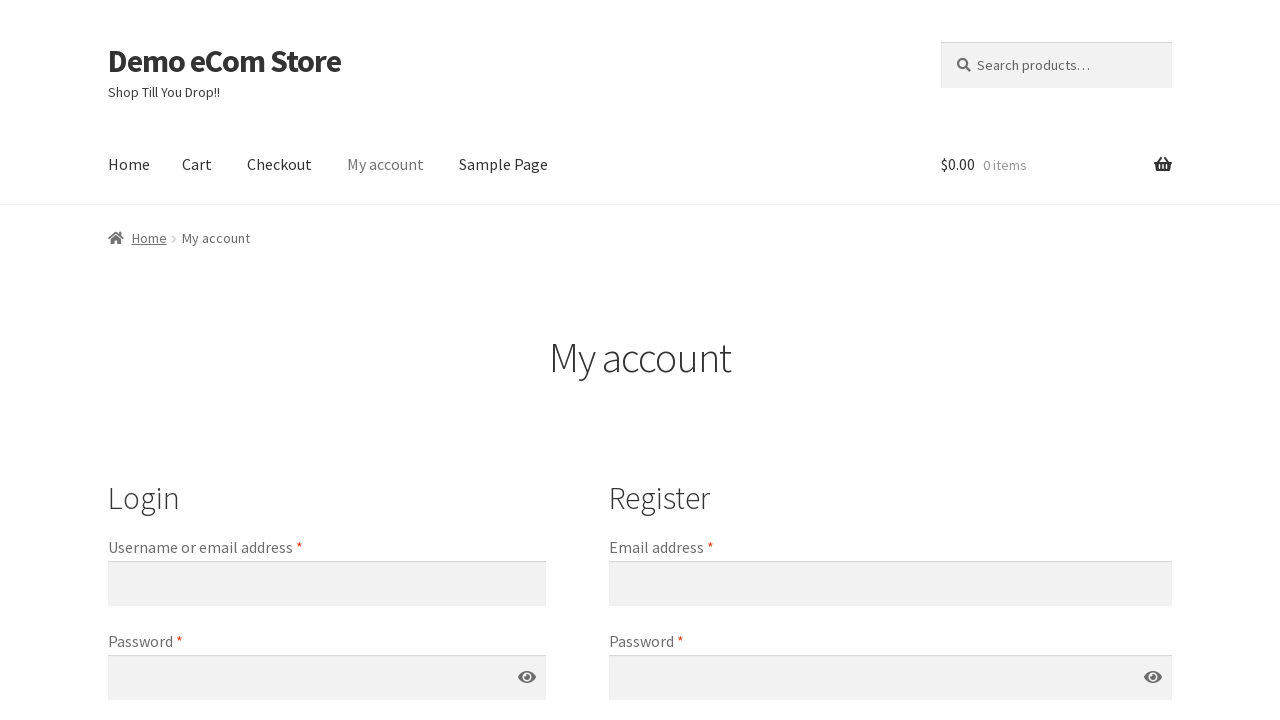

Found currently selected navigation item: My account
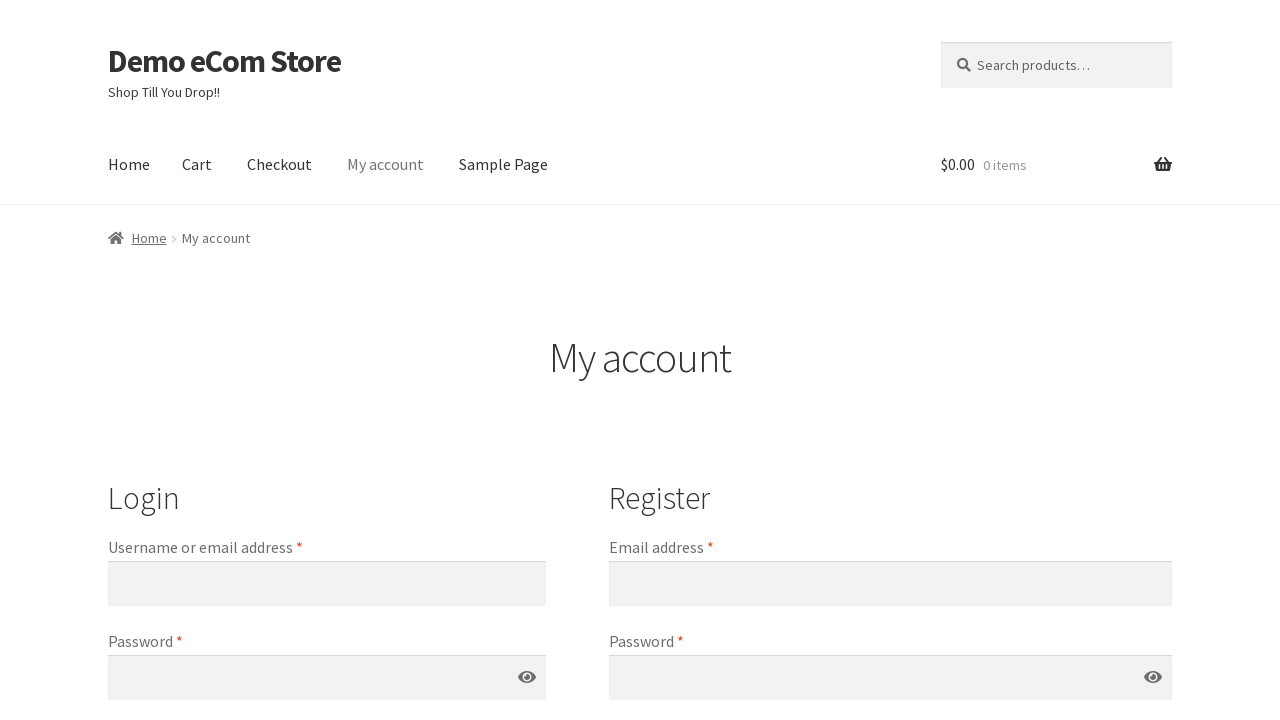

Retrieved class attribute from navigation item
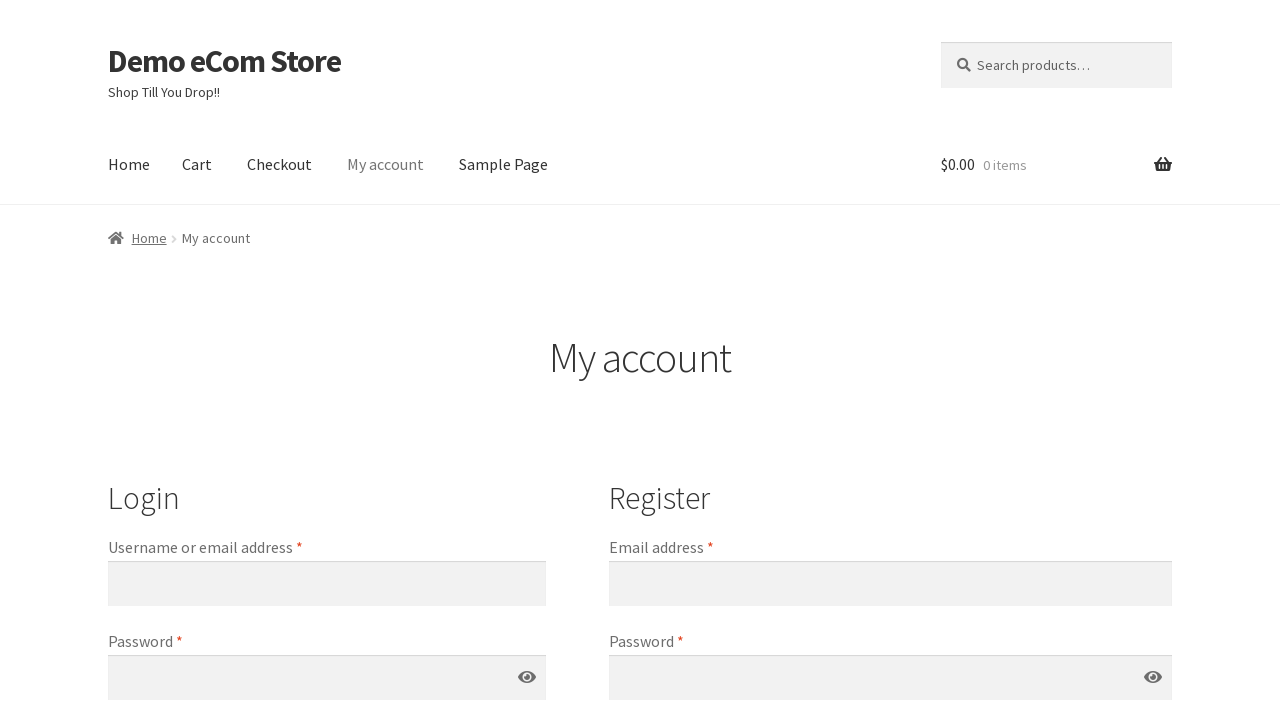

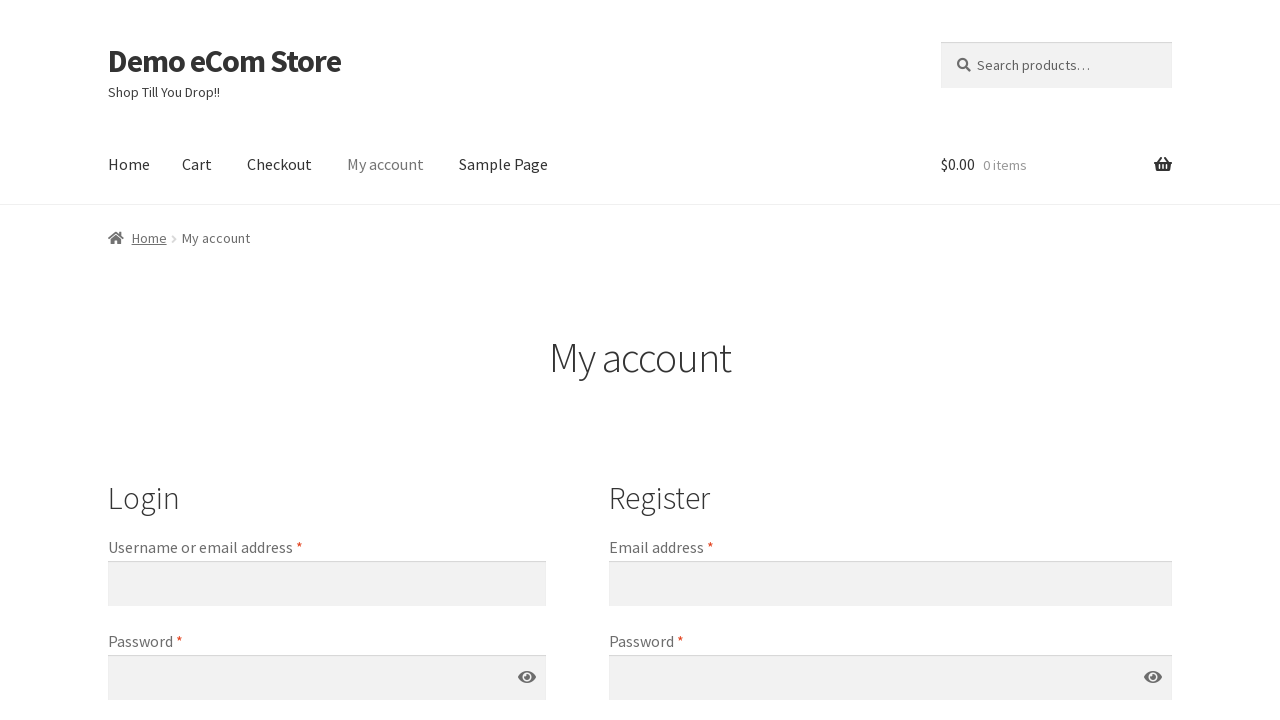